Tests XPath element location by navigating to xdclass.net and verifying that elements with class "title" are present on the page

Starting URL: https://xdclass.net

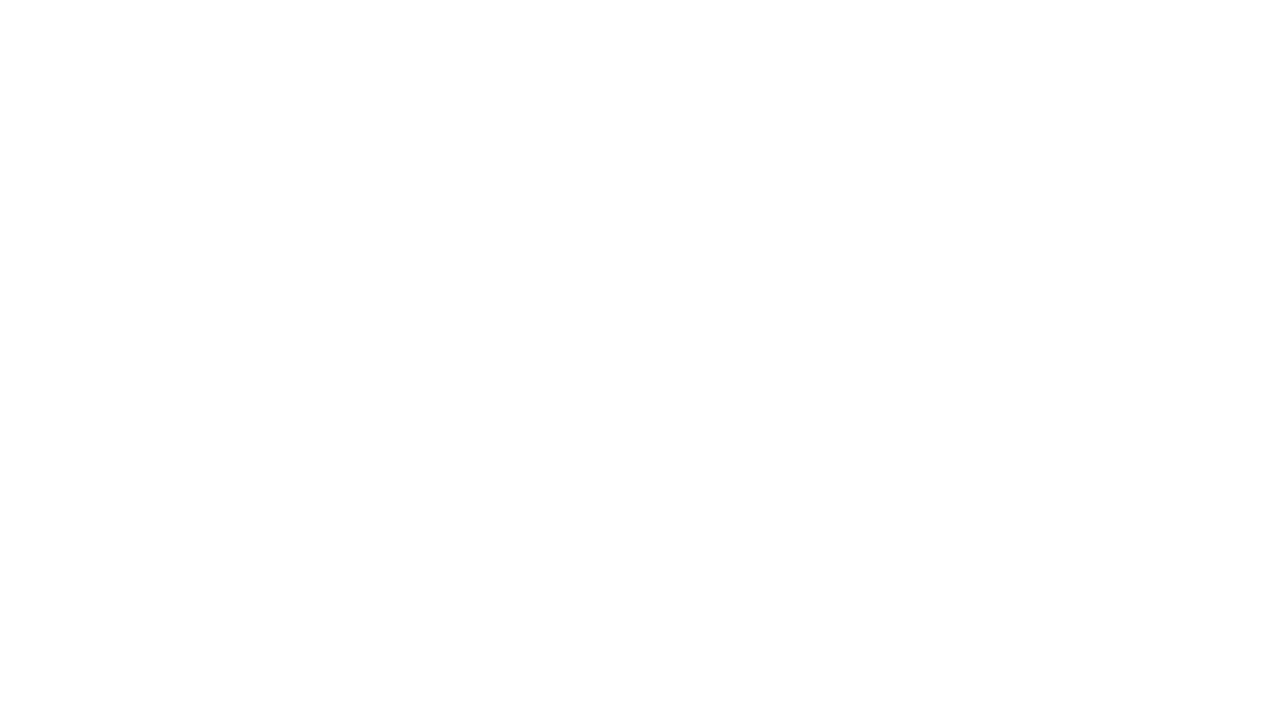

Waited for page to fully load (networkidle)
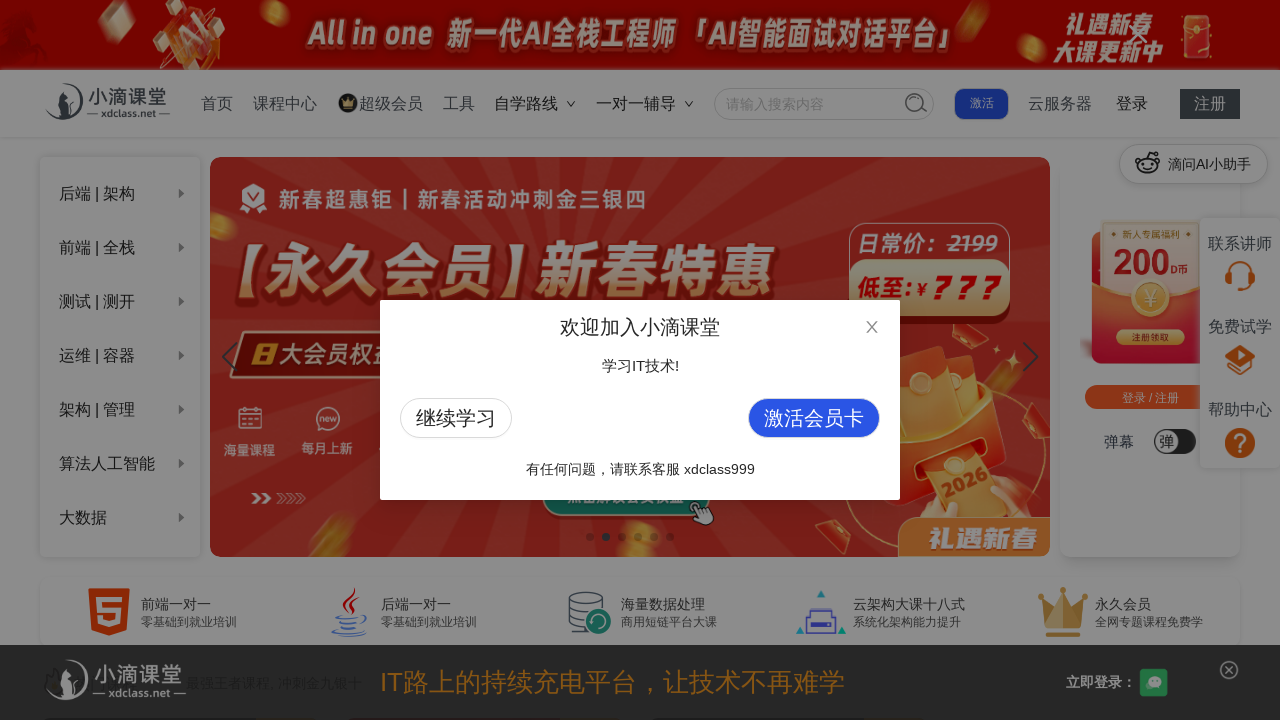

Located elements with class 'title' using XPath
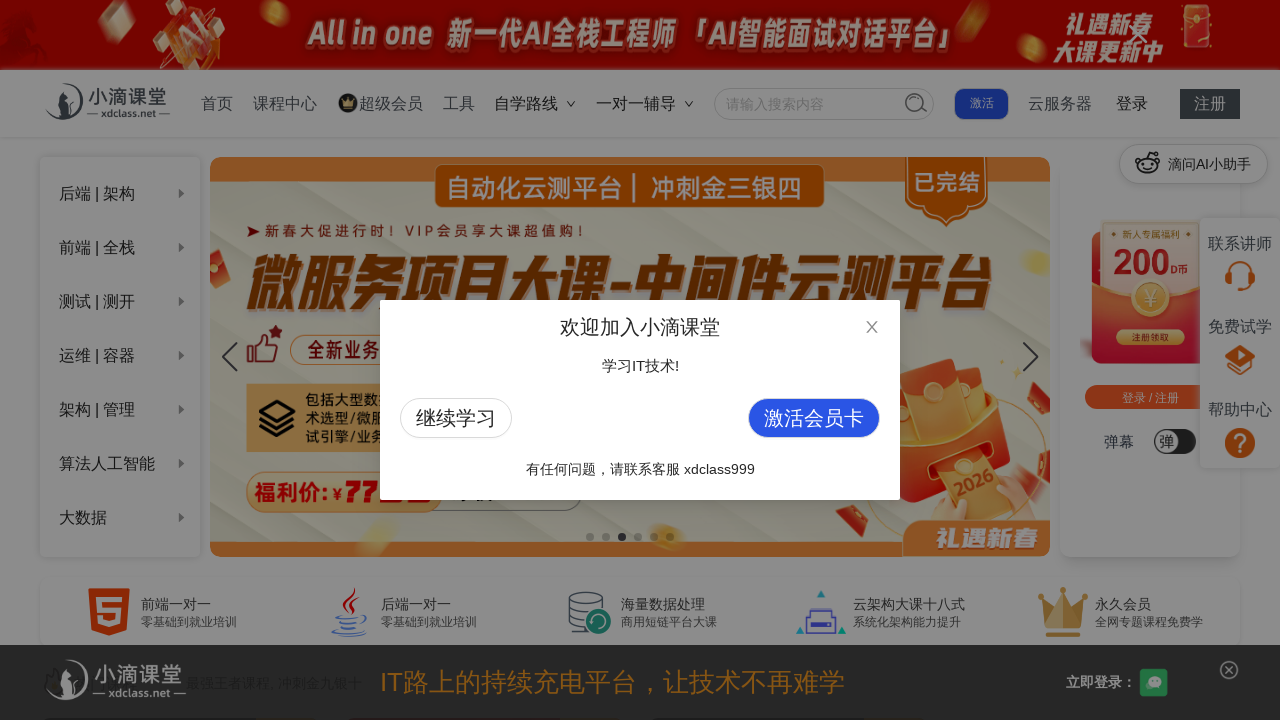

First title element became visible
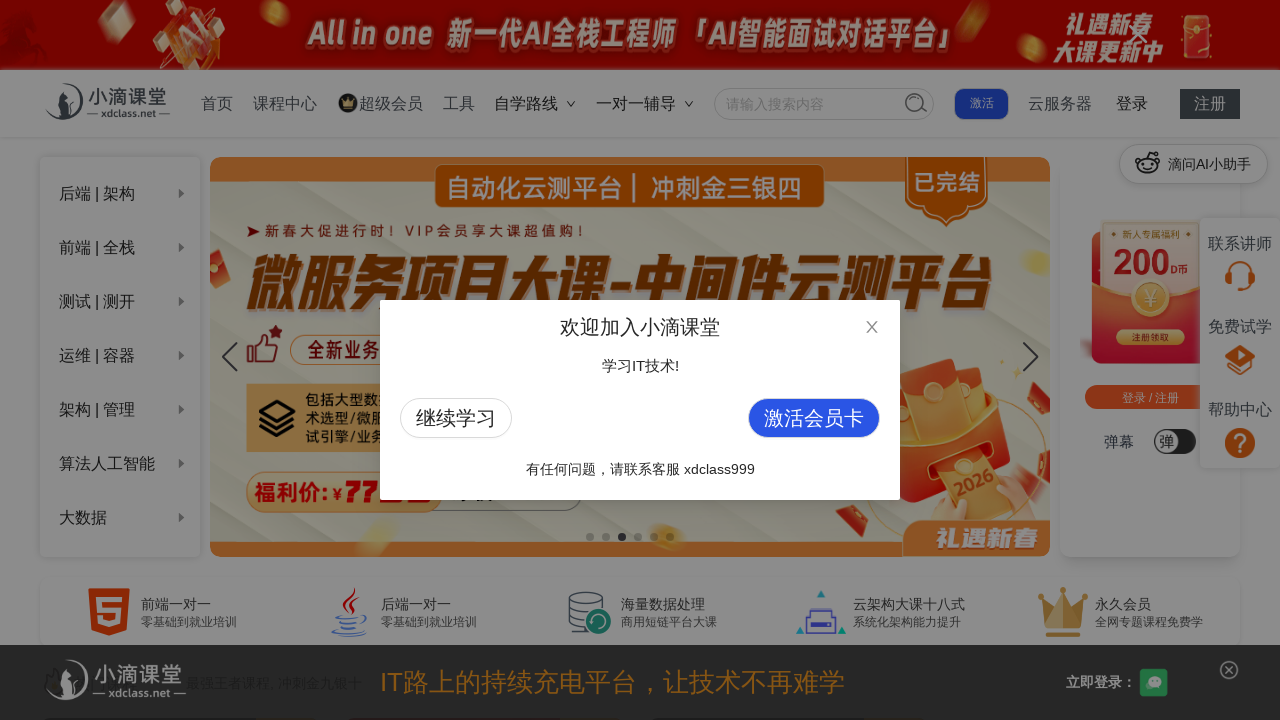

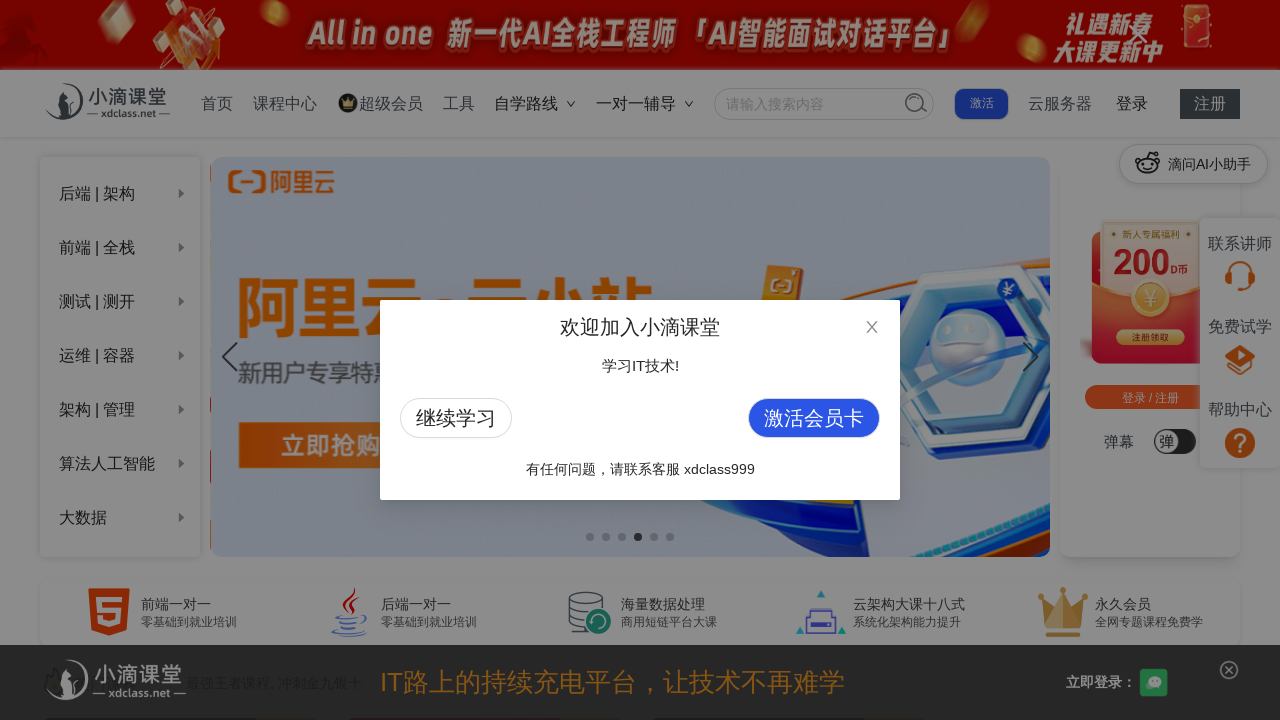